Tests a text box practice form by filling in full name, email, address, and password fields, then submitting the form

Starting URL: https://www.tutorialspoint.com/selenium/practice/text-box.php

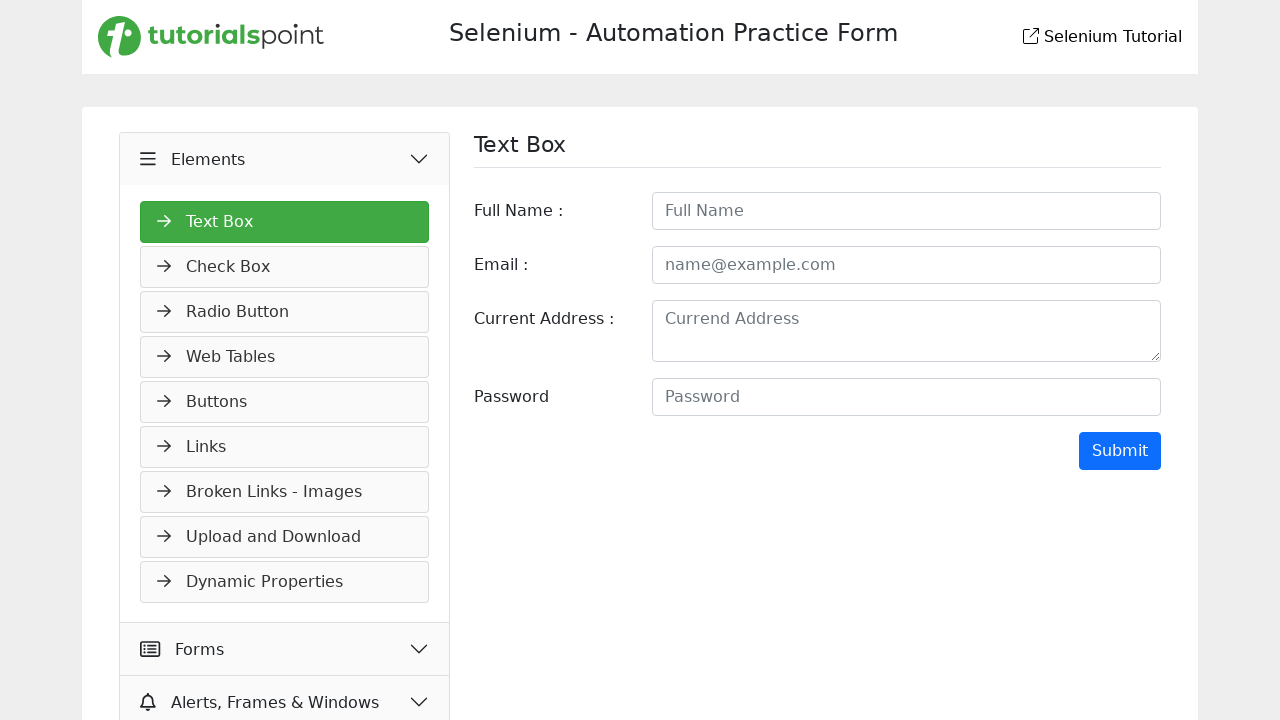

Filled full name field with 'john' on #fullname
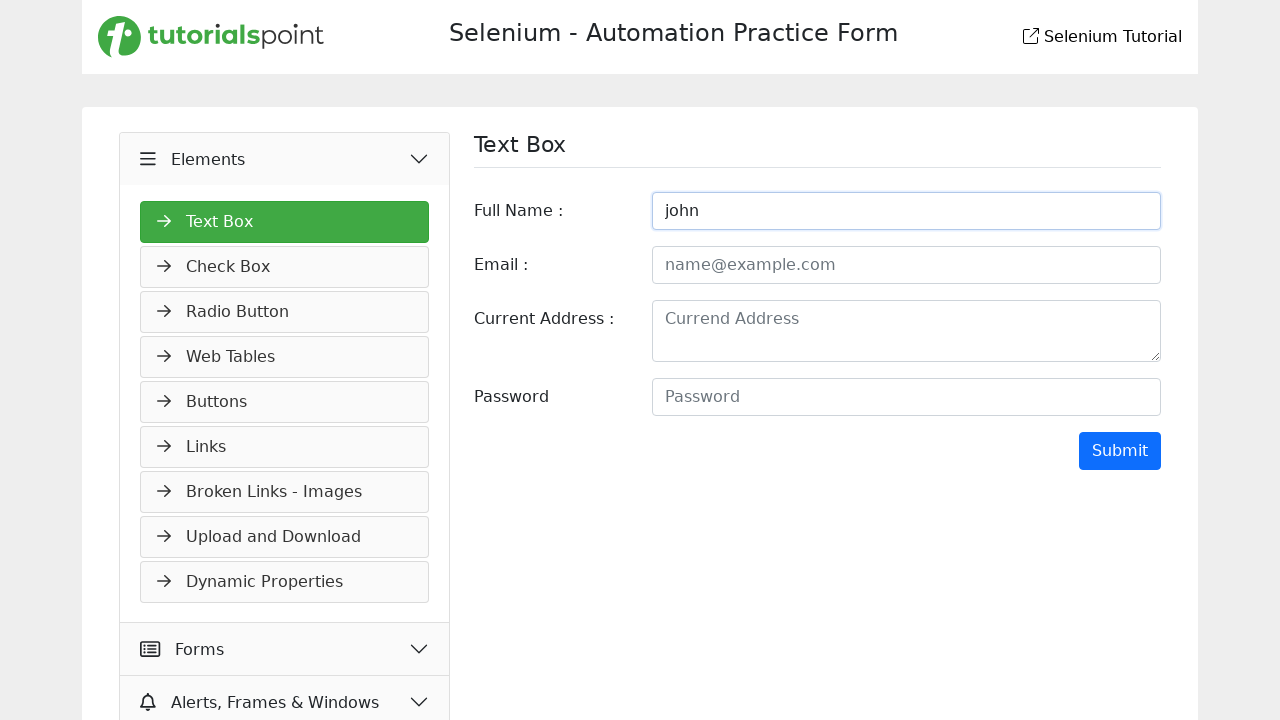

Filled email field with 'john@123' on #email
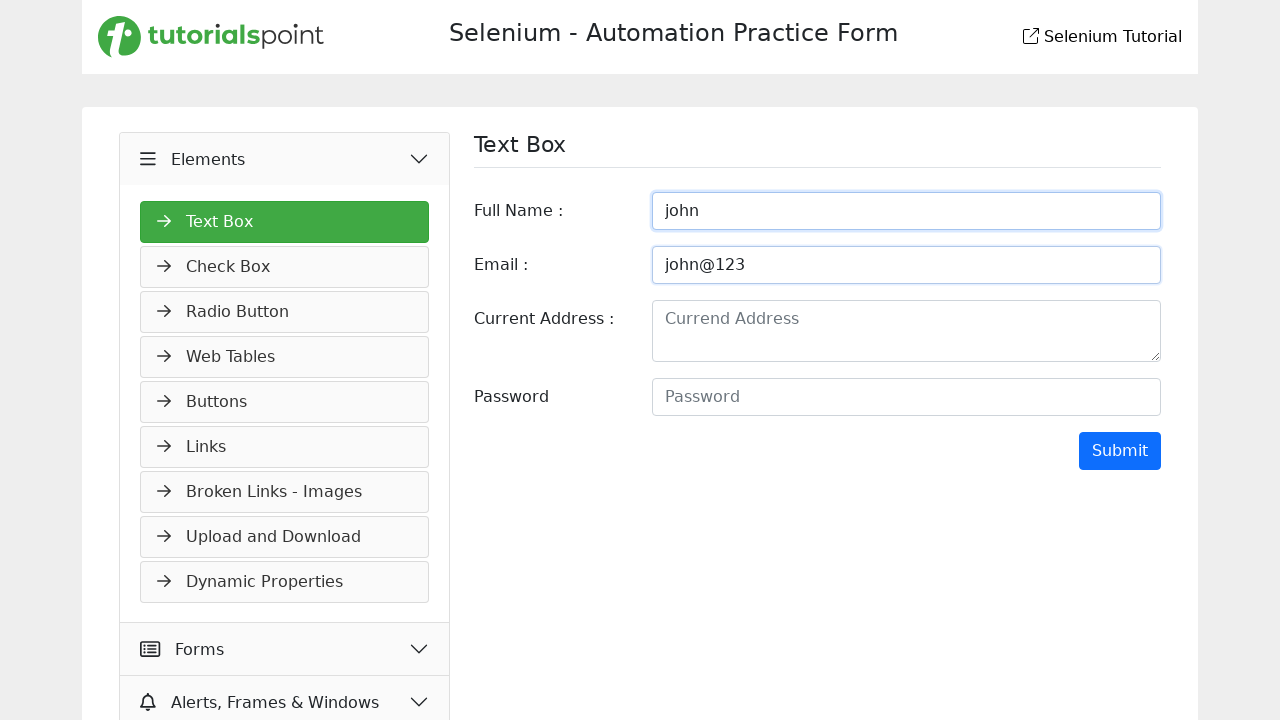

Filled address field with 'new street,chennai' on #address
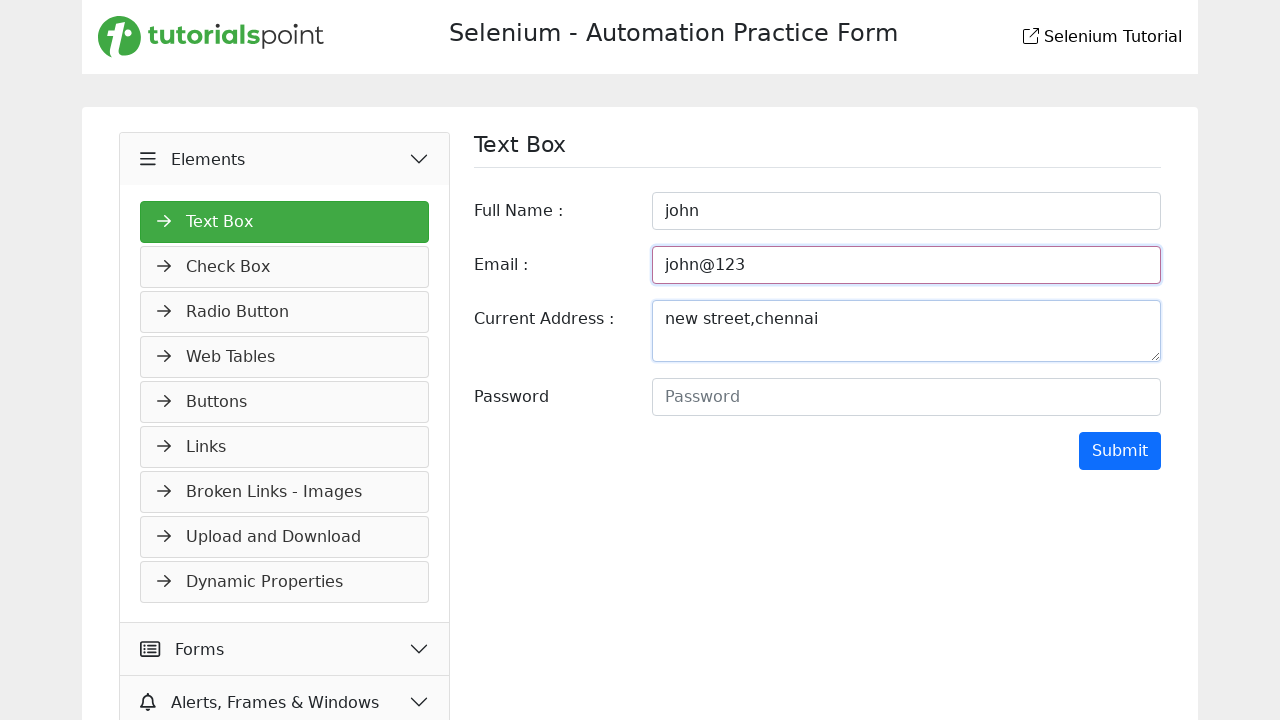

Filled password field with 'john*!#%' on #password
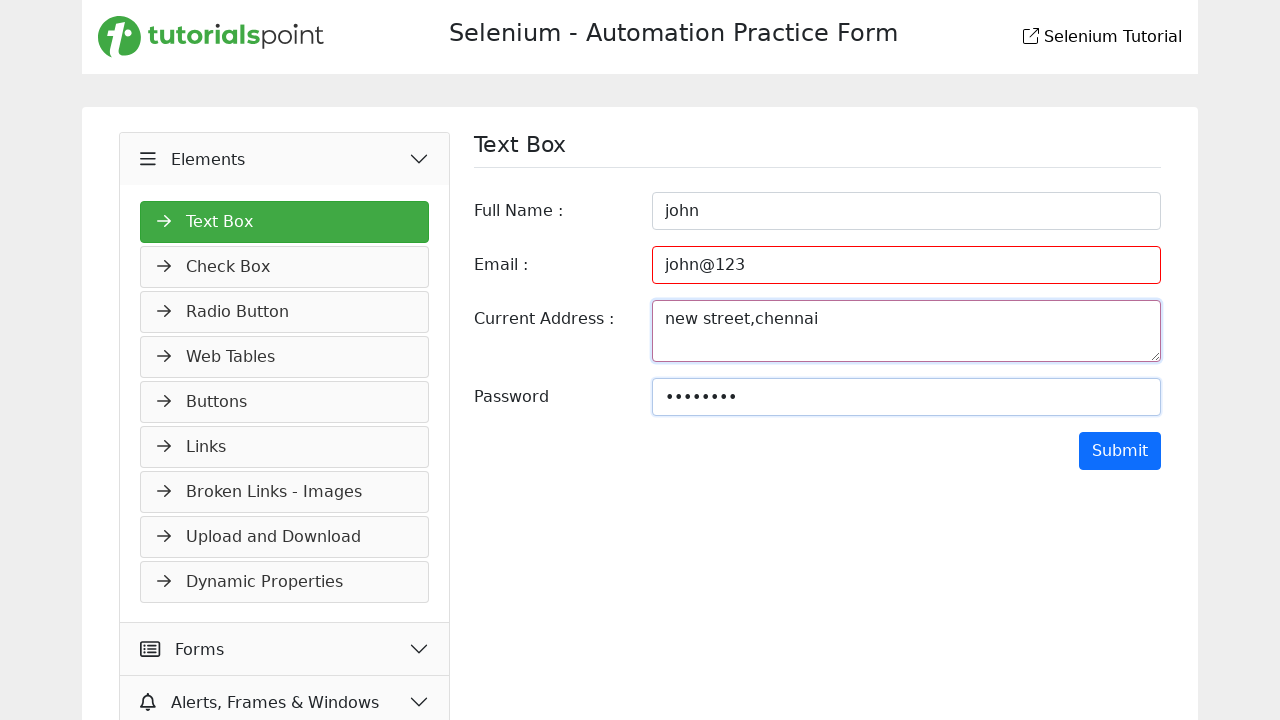

Clicked submit button to submit the form at (1120, 451) on xpath=//*[@id="TextForm"]/div[5]/input
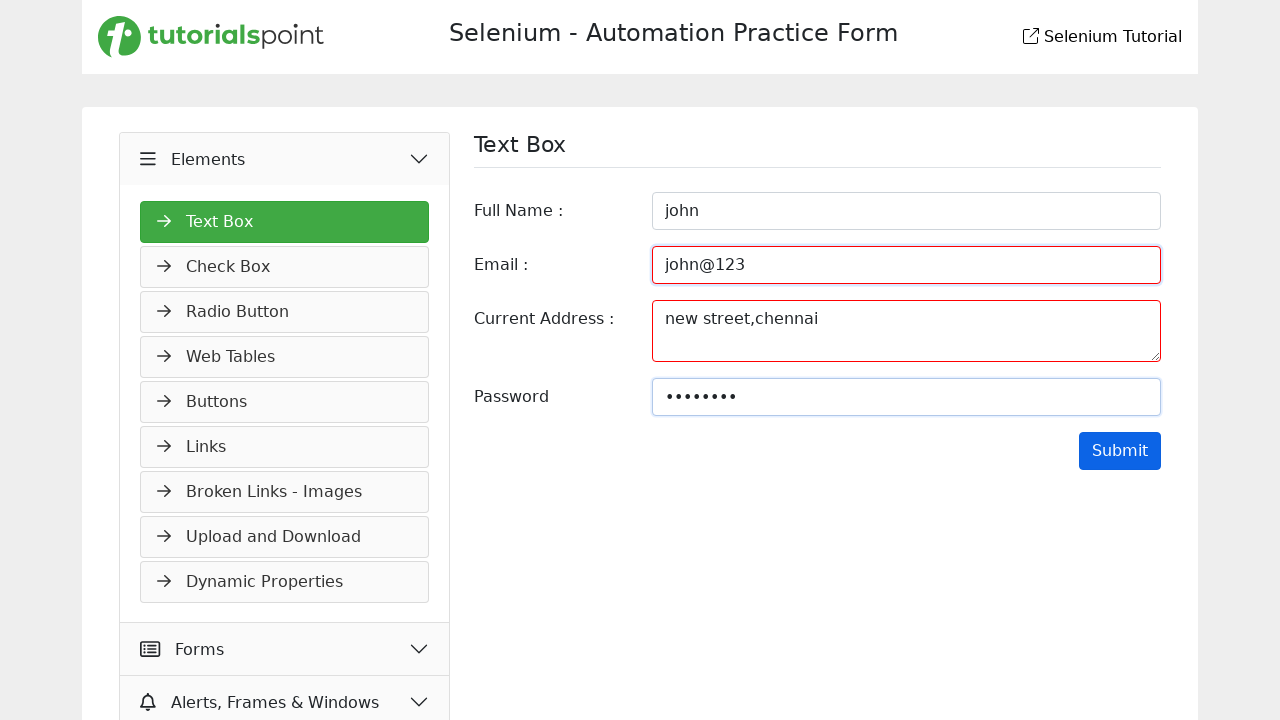

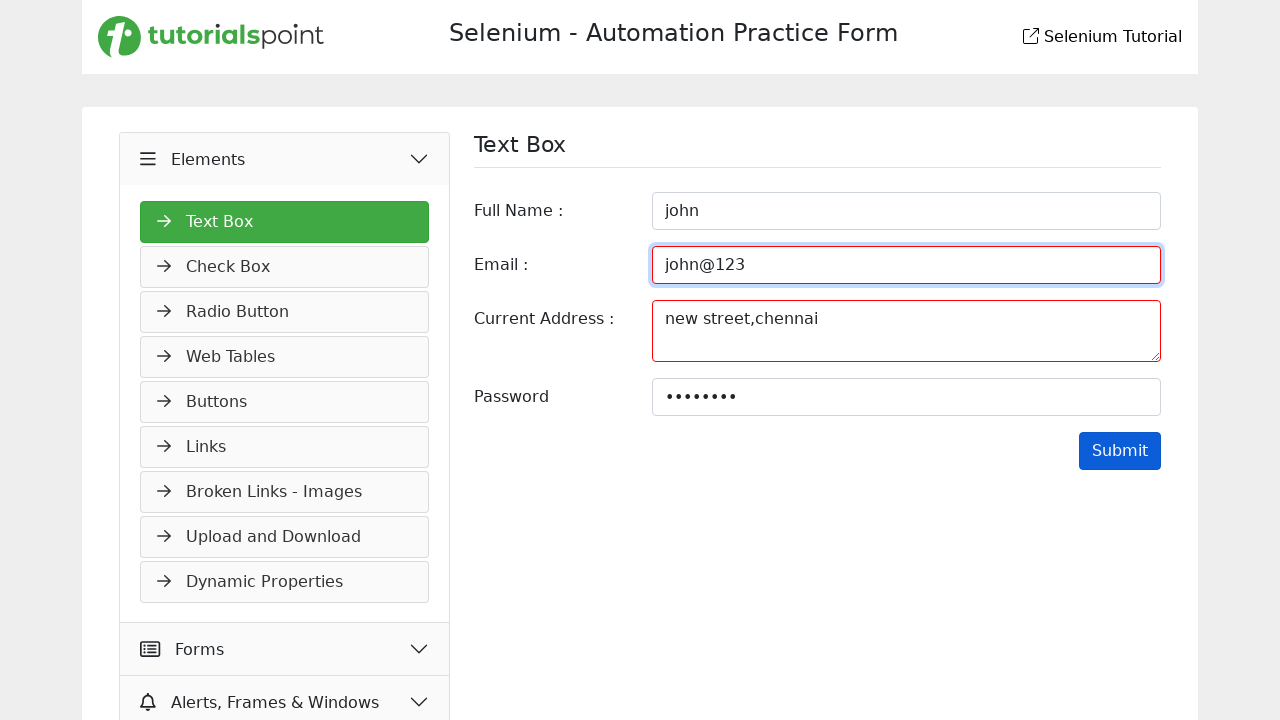